Tests handling a timed JavaScript alert that appears after a delay

Starting URL: https://demoqa.com/alerts

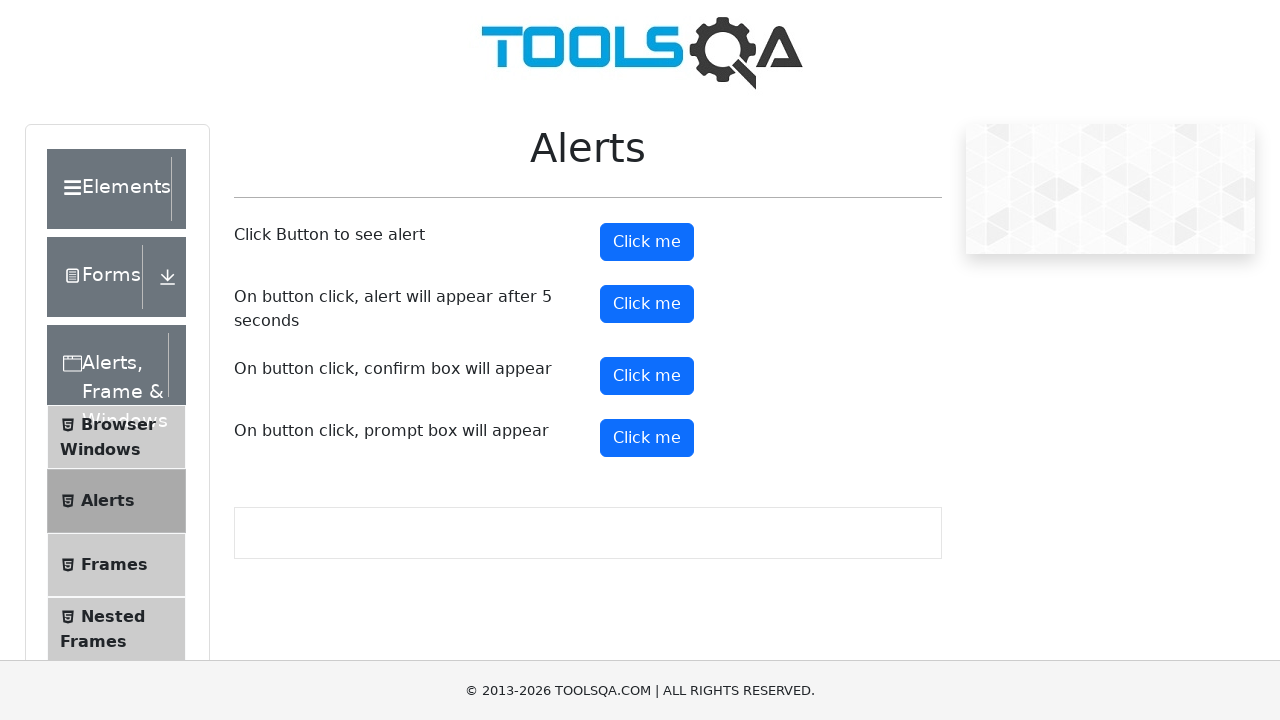

Set up dialog handler to accept alerts
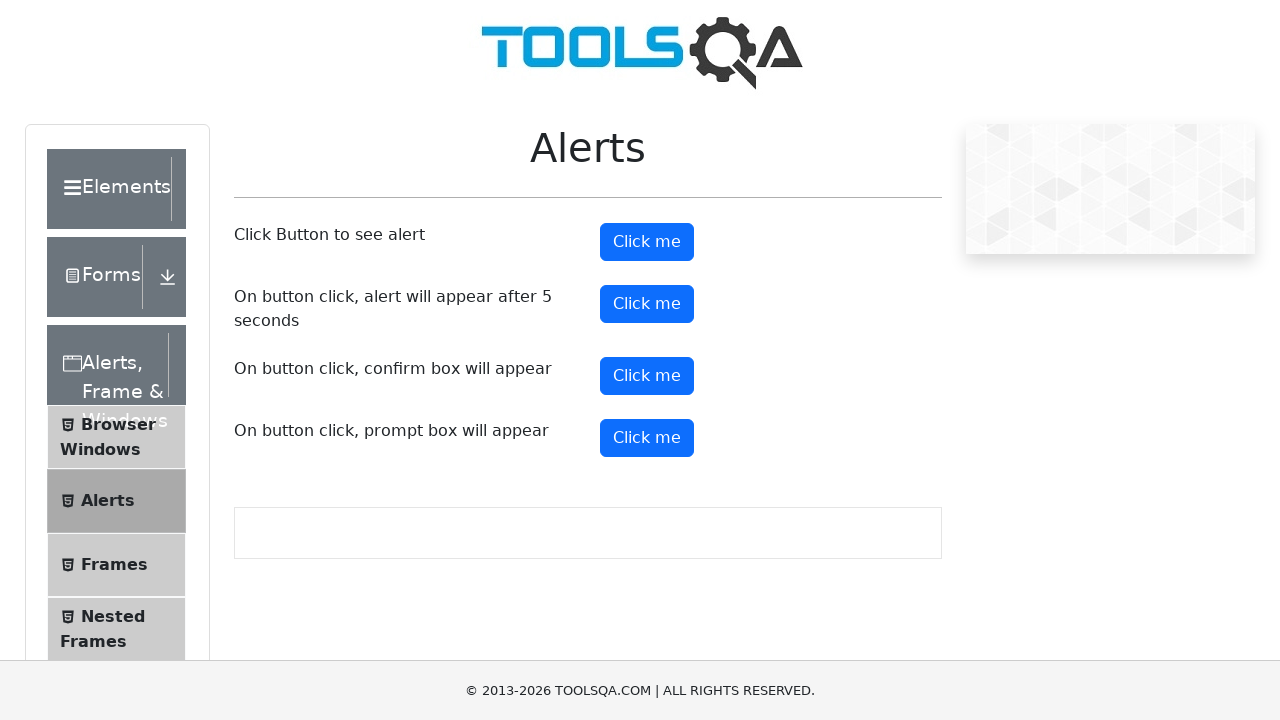

Clicked button that triggers delayed alert at (647, 304) on #timerAlertButton
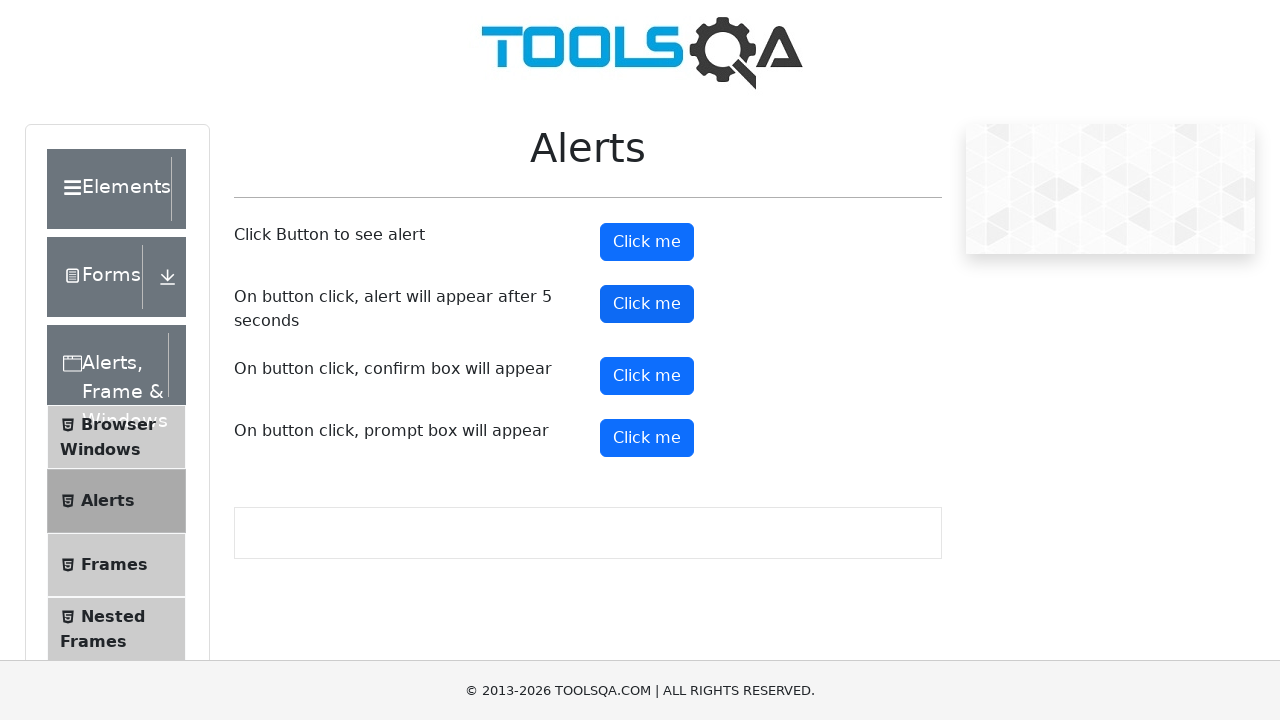

Timed alert appeared and was accepted, button is visible again
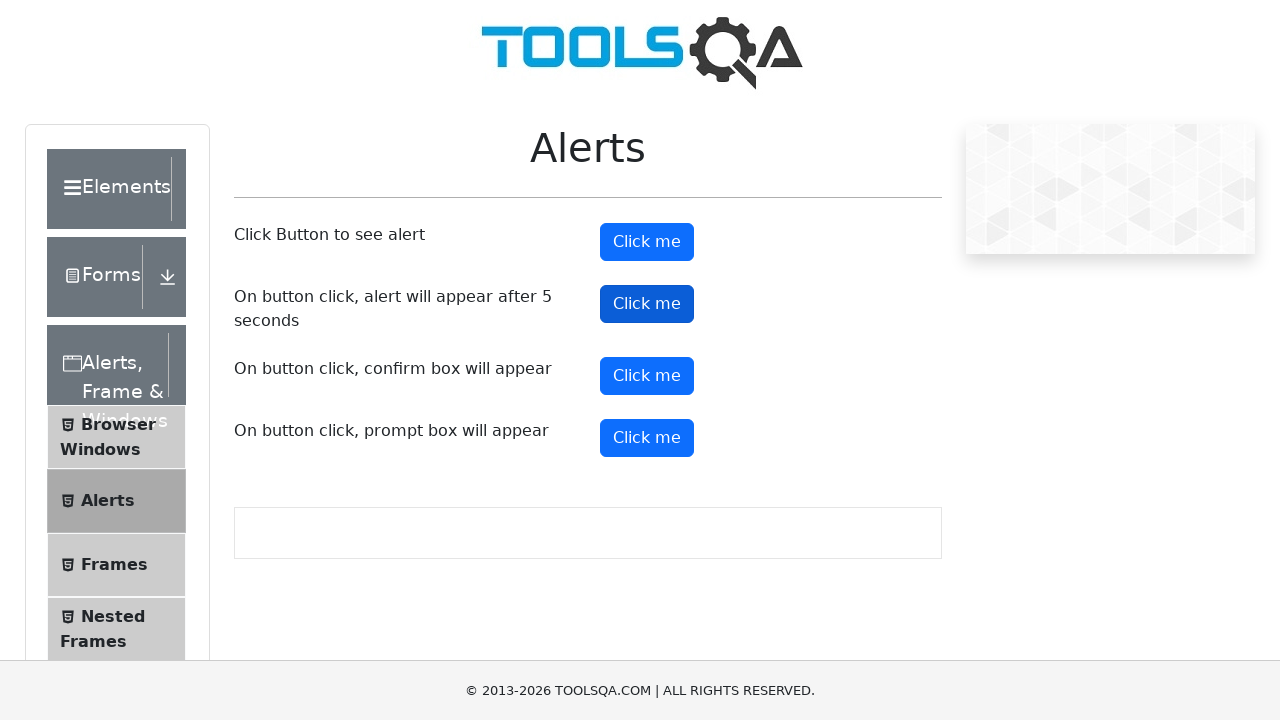

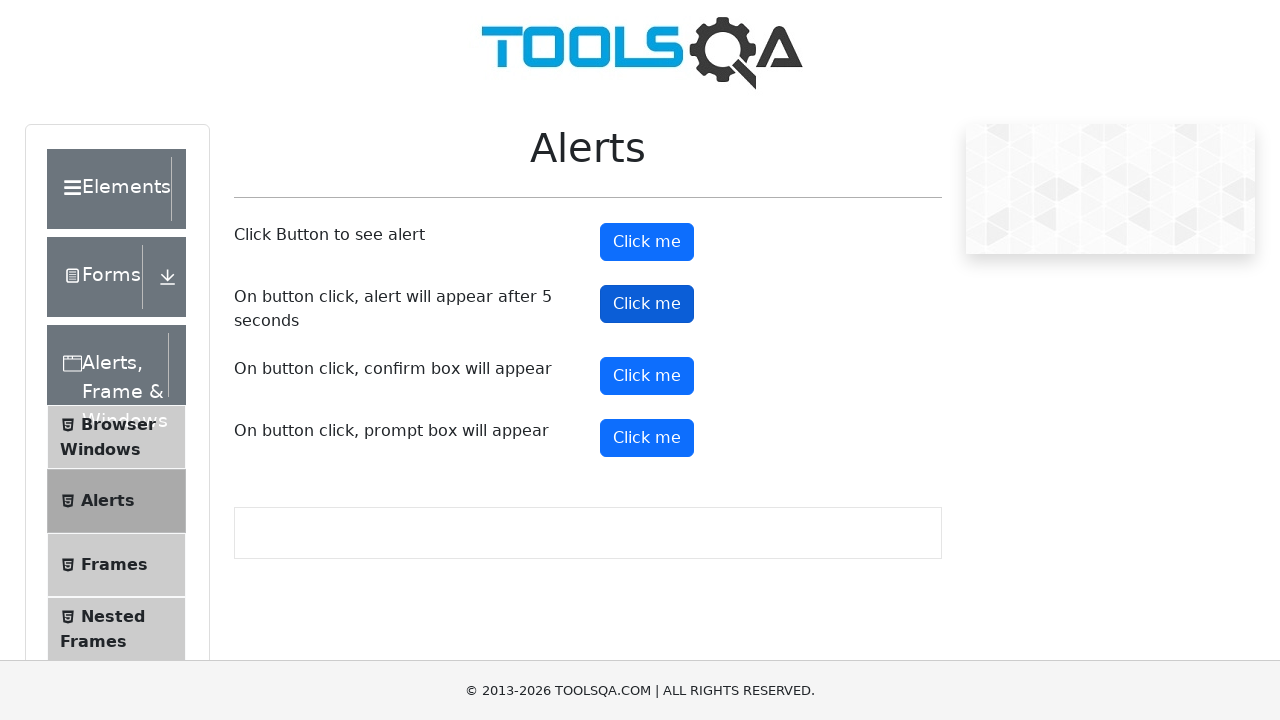